Tests a web form by filling in a text field with a value and submitting it, then verifies the success message is displayed

Starting URL: https://www.selenium.dev/selenium/web/web-form.html

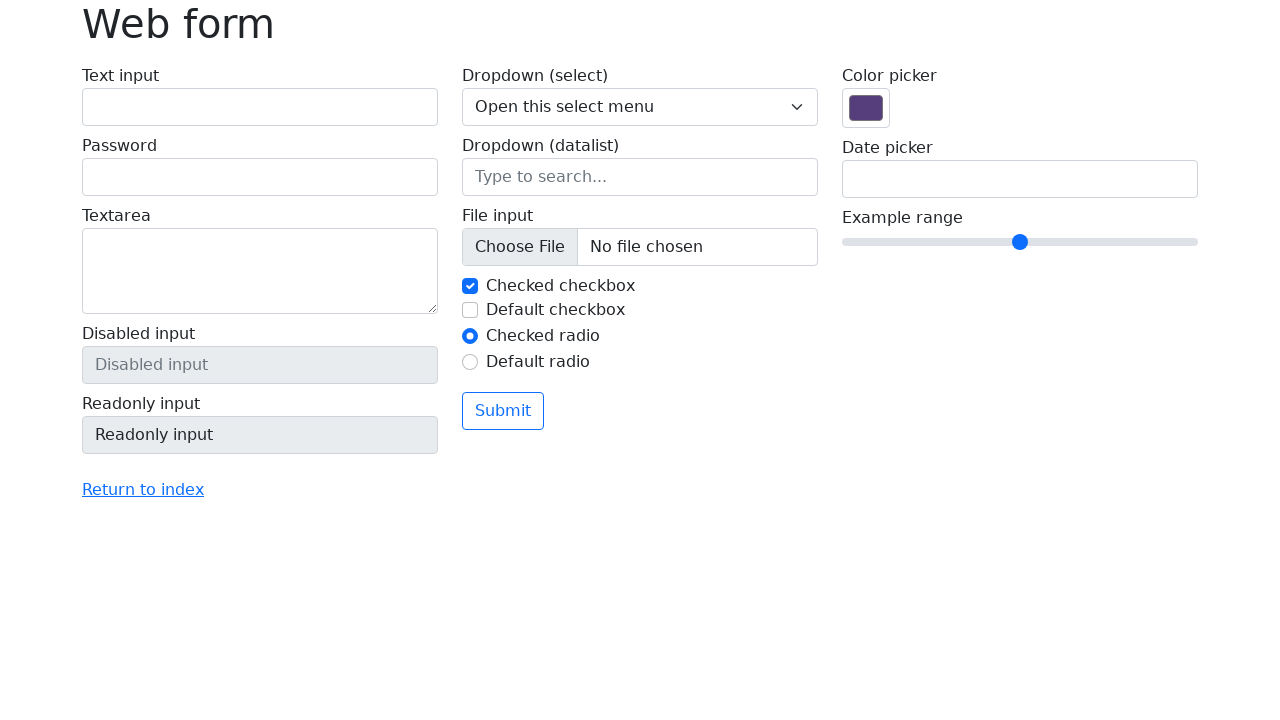

Filled text field with 'Playwright Test' on input[name='my-text']
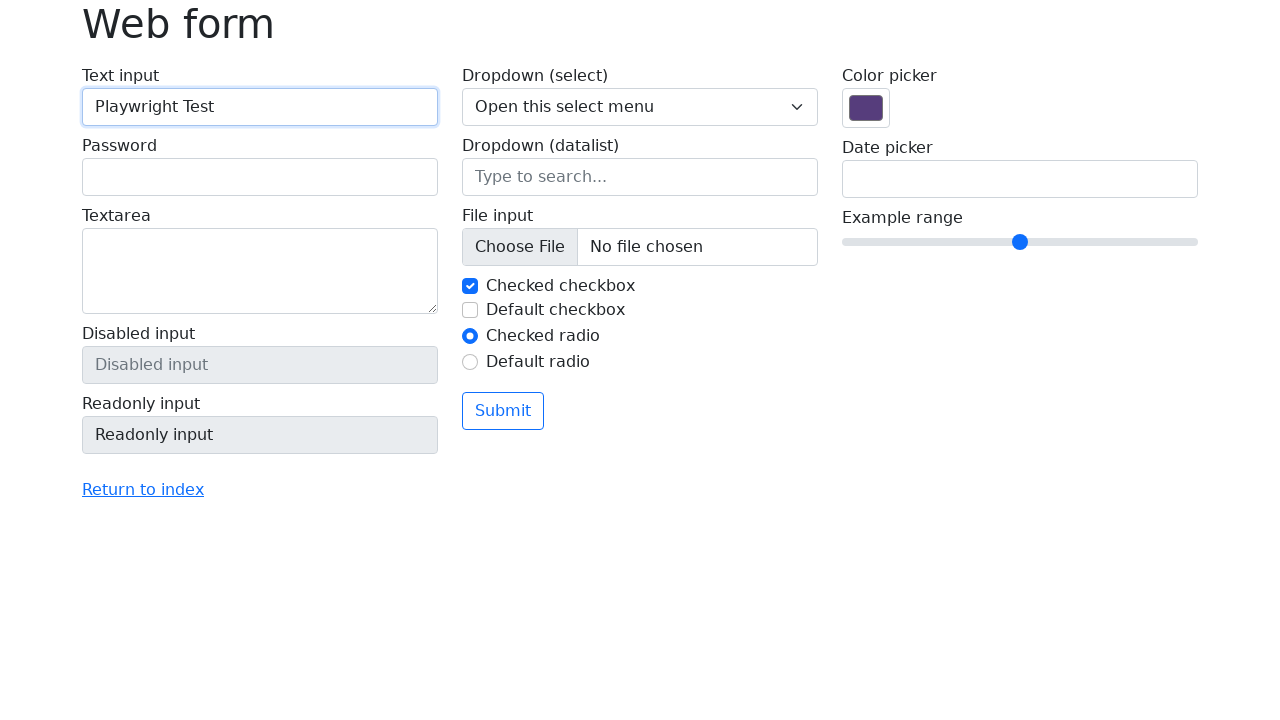

Clicked submit button at (503, 411) on button
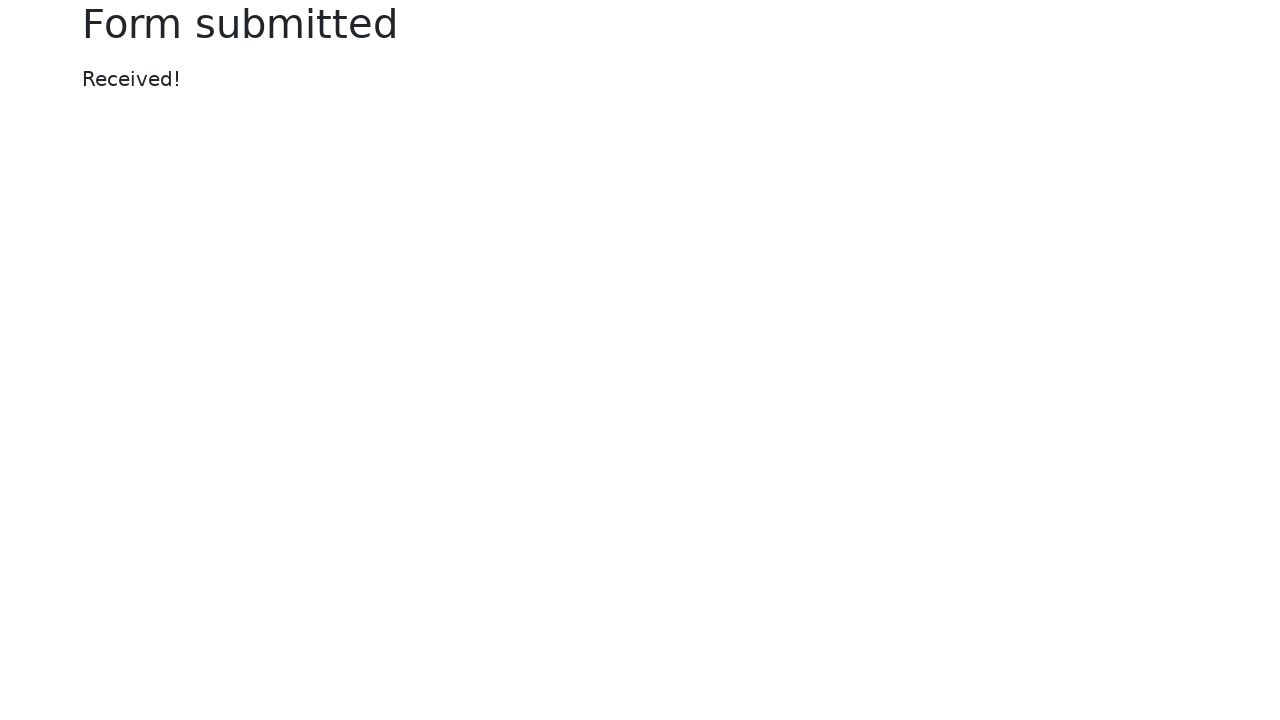

Success message appeared
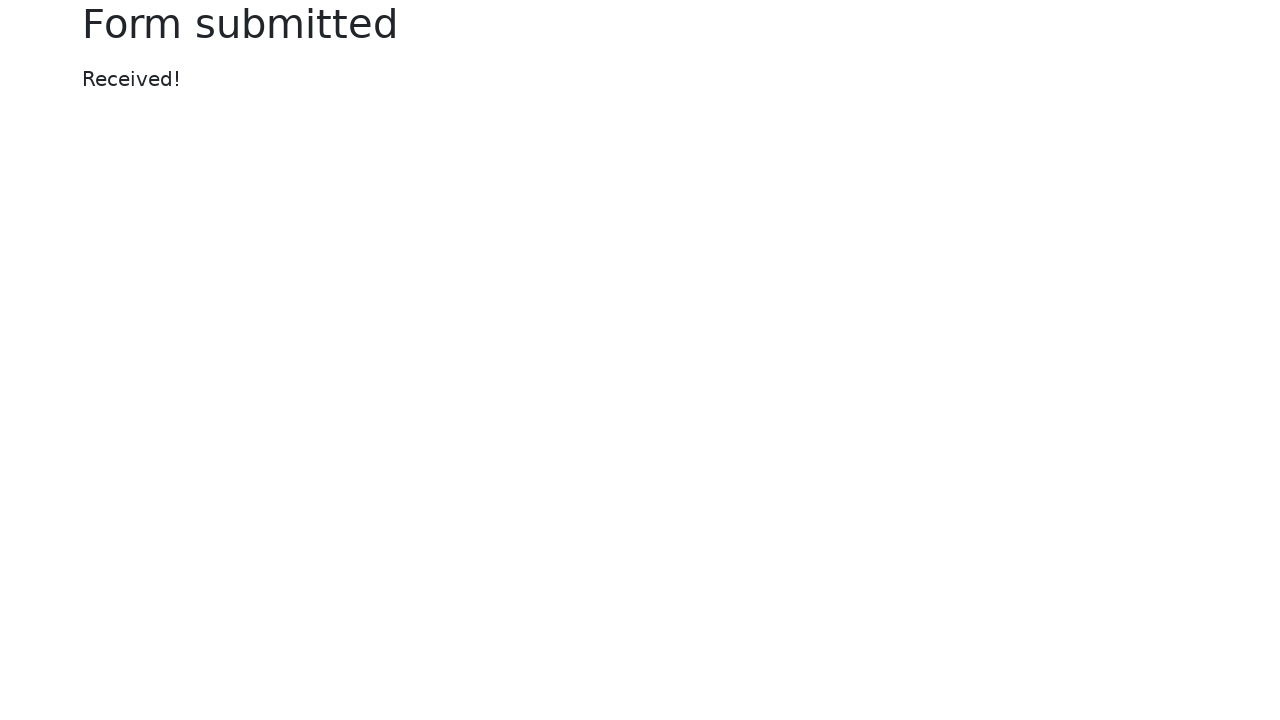

Retrieved success message text
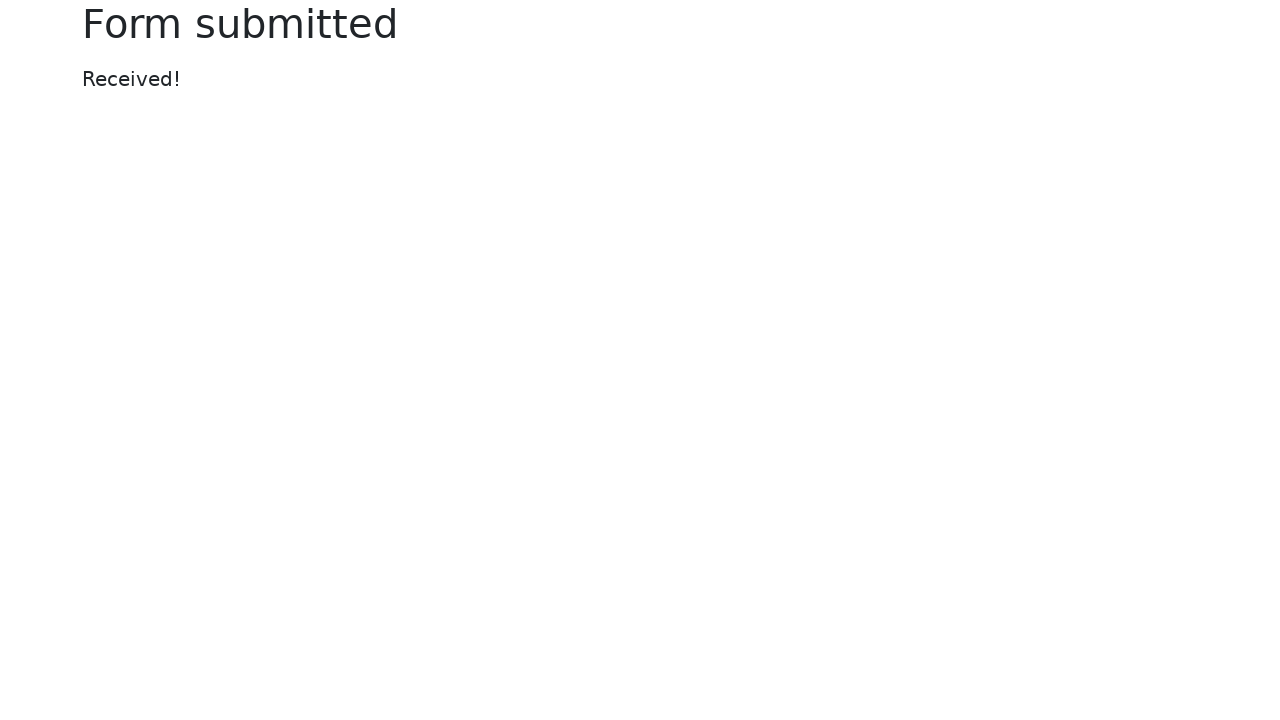

Verified success message displays 'Received!'
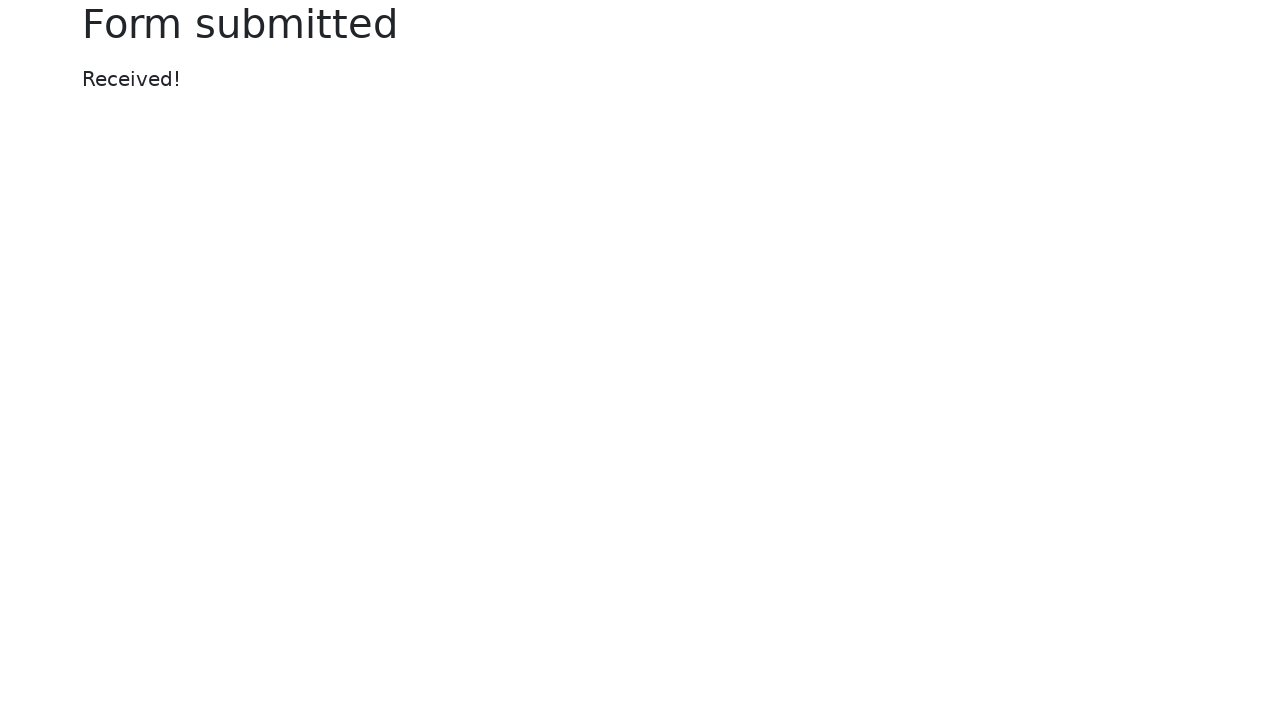

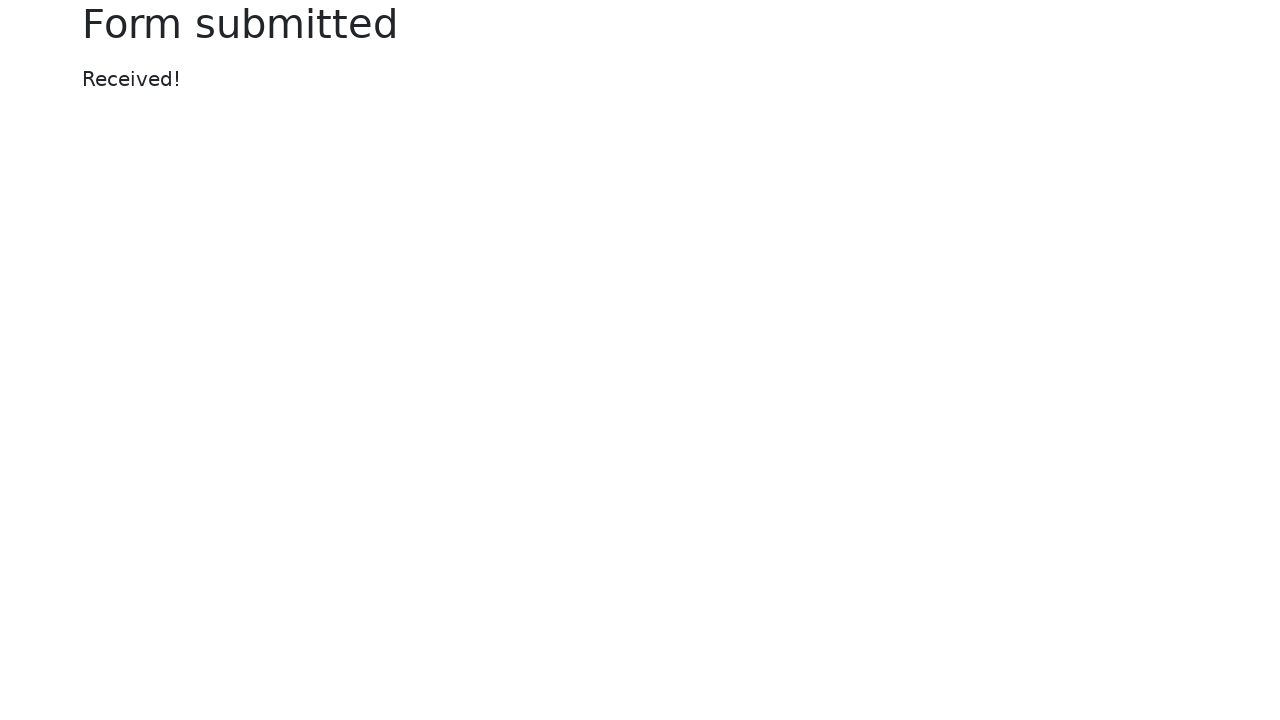